Tests a kiosk interface by verifying page load, testing responsive behavior across different viewport sizes, hovering over case cards to trigger hover states, and clicking on a case card to navigate to detail view.

Starting URL: https://igfap.eu/kiosk/

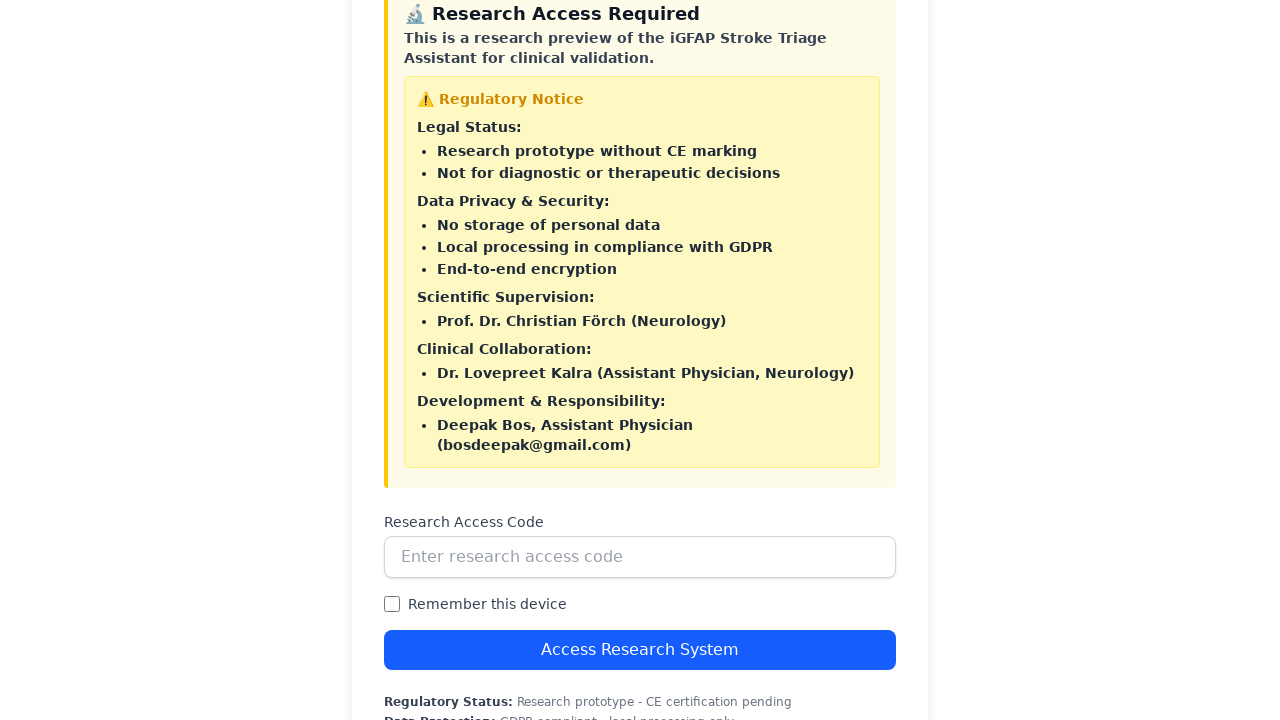

Waited for page to fully load (networkidle)
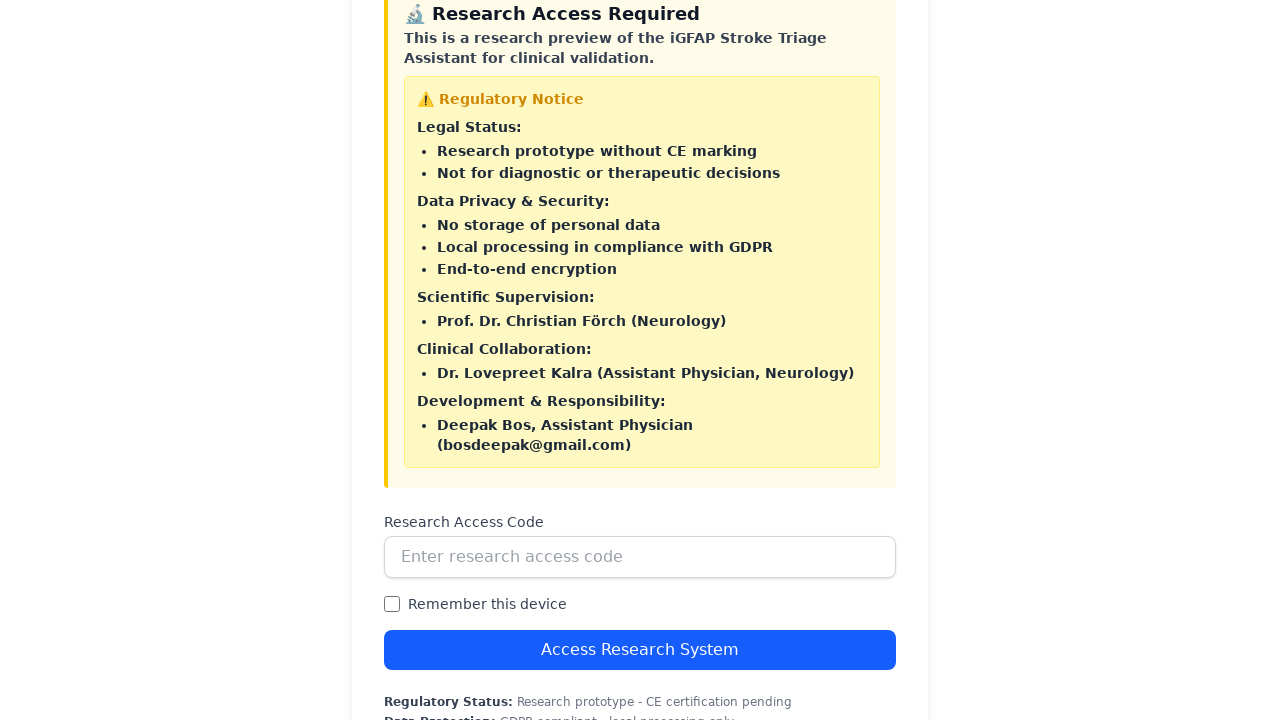

Additional 2 second wait for page stability
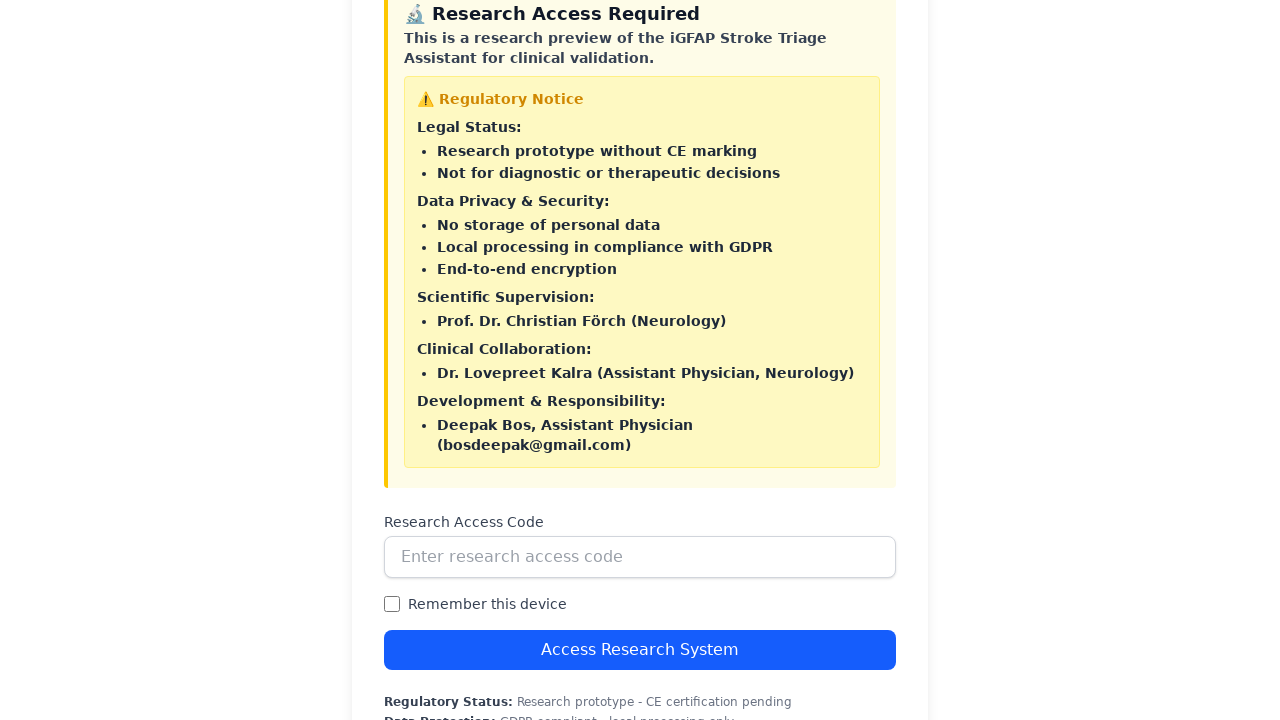

Set viewport to large display (1920x1080) - Kiosk size
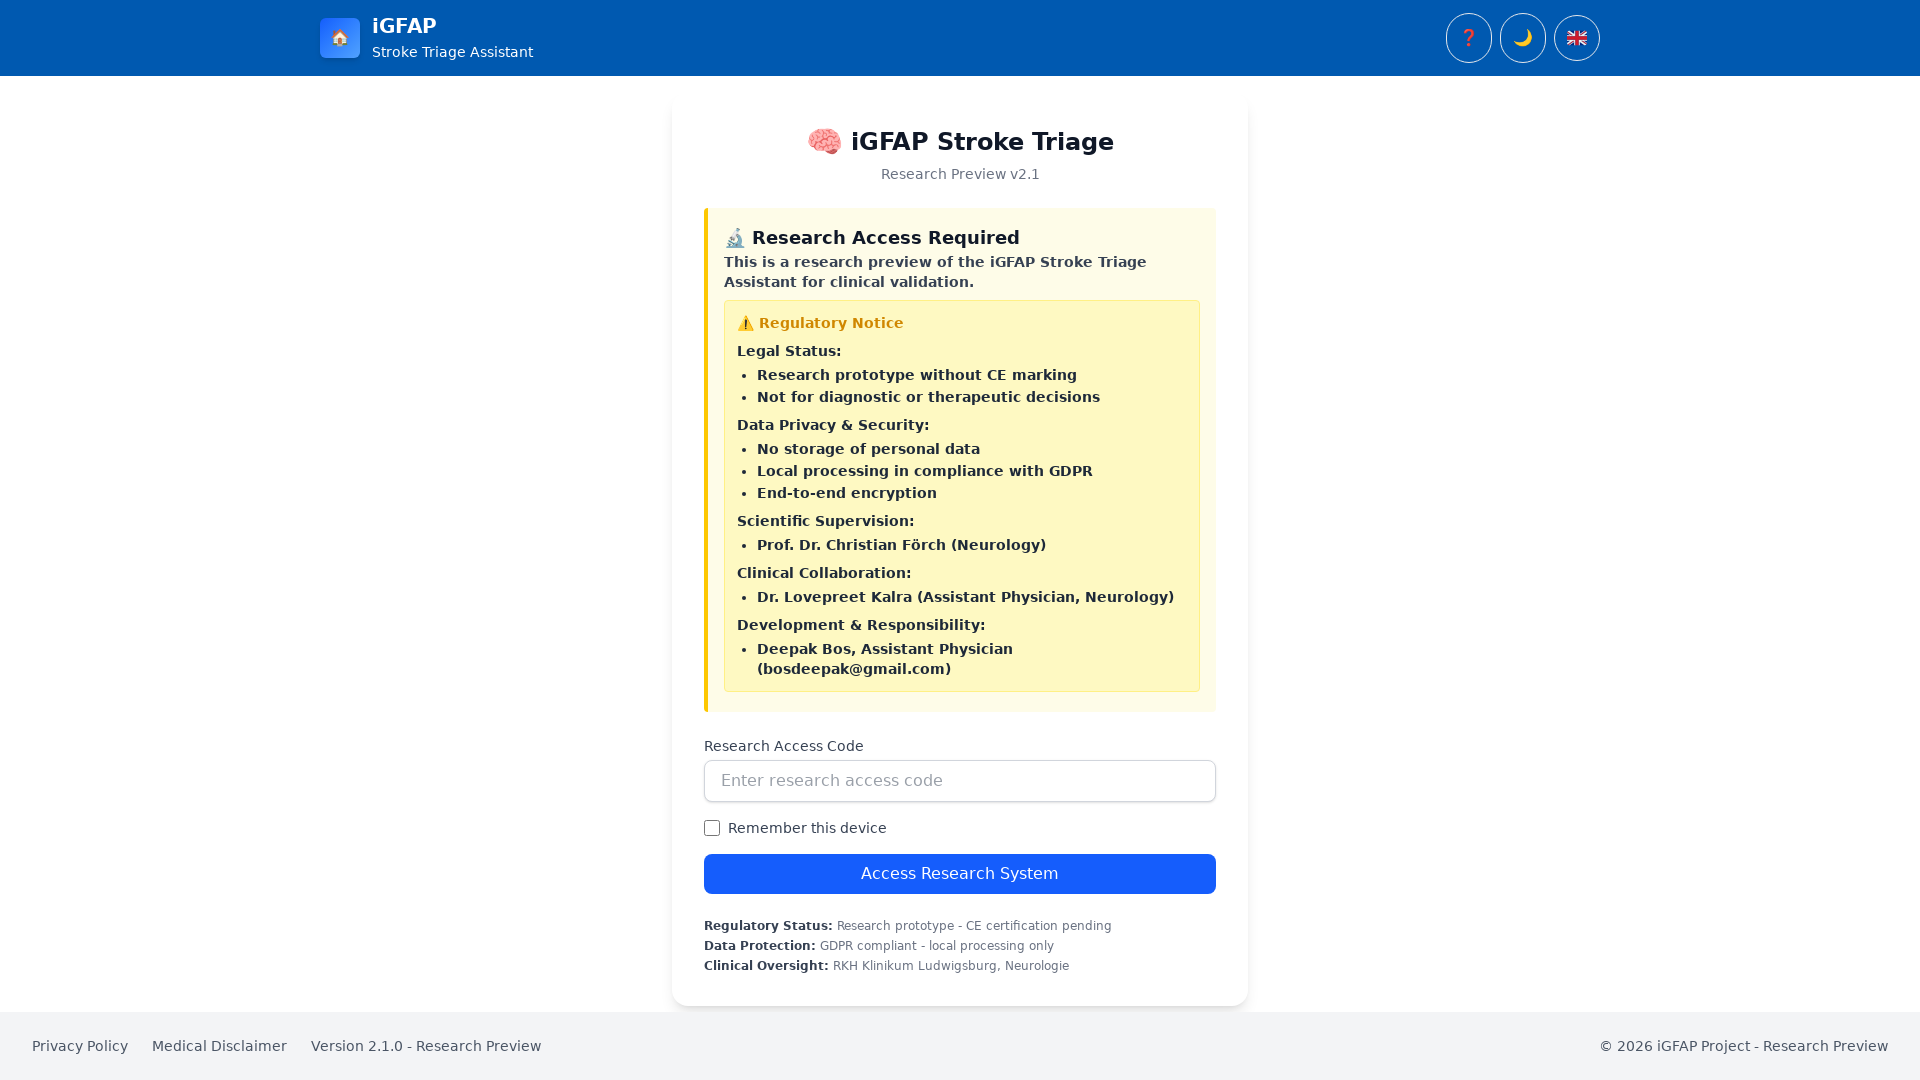

Waited 1 second for layout adjustment on large display
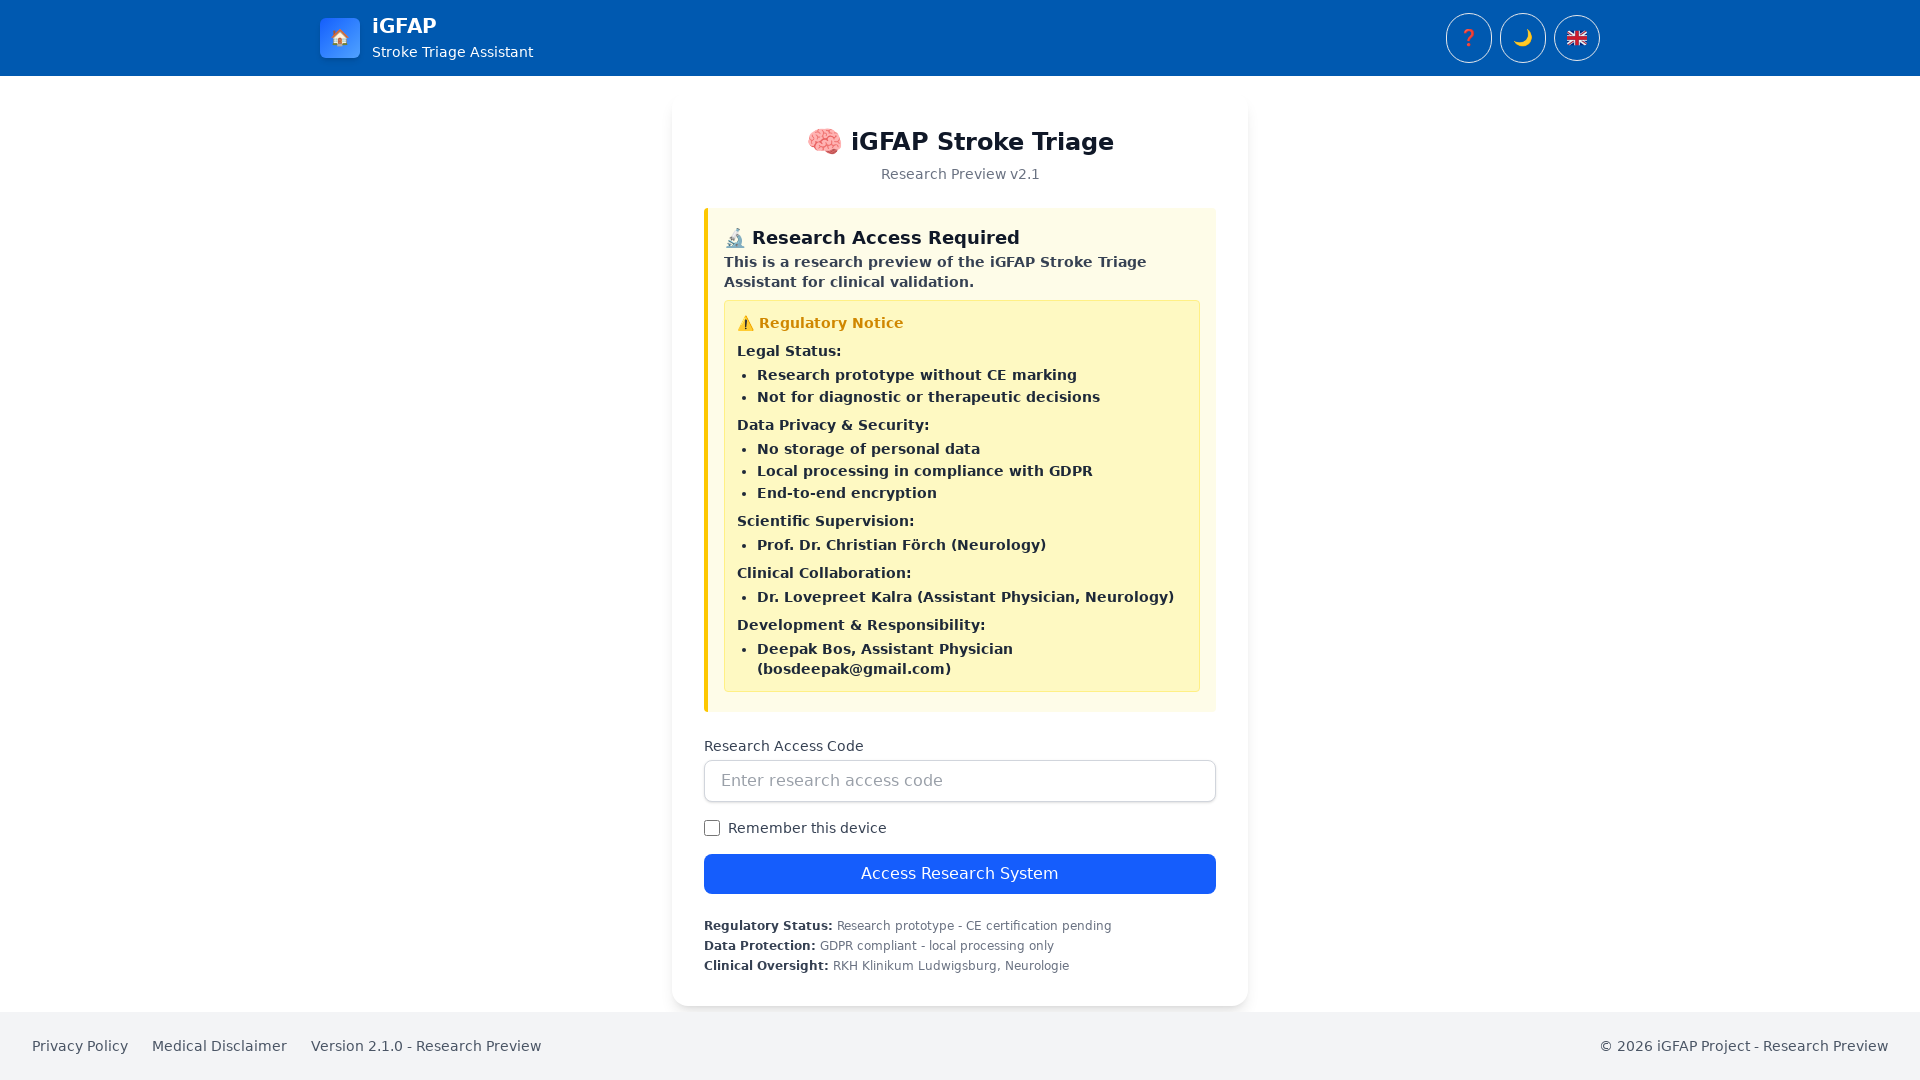

Set viewport to standard monitor (1366x768)
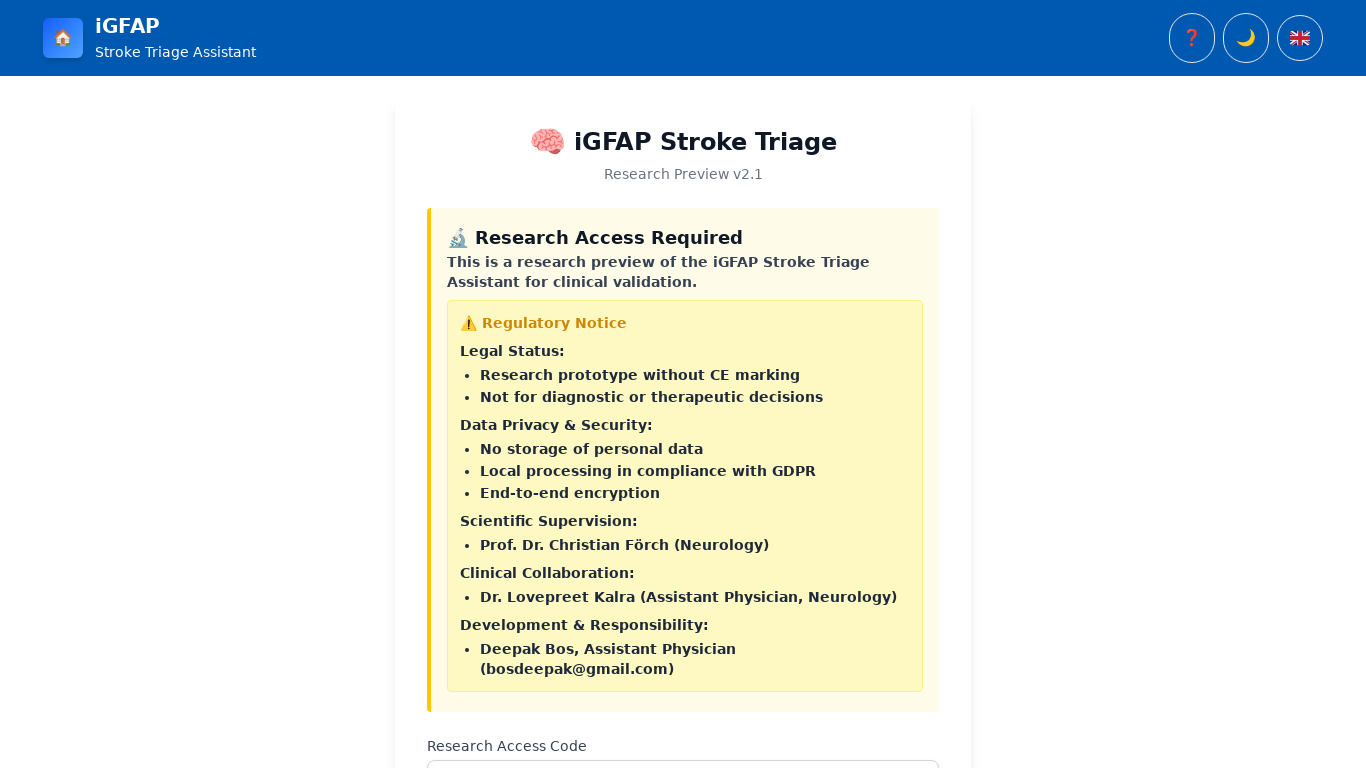

Waited 1 second for layout adjustment on standard monitor
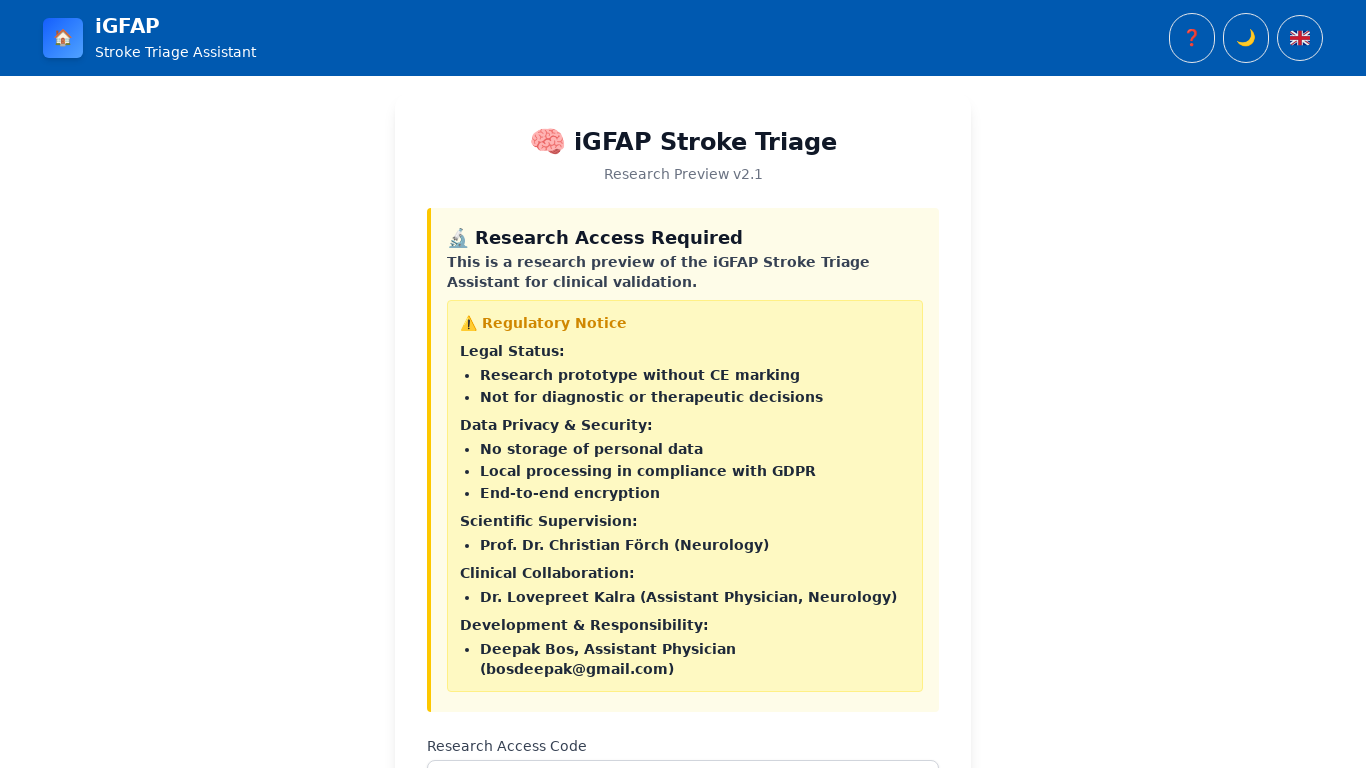

Set viewport to tablet landscape (1024x768)
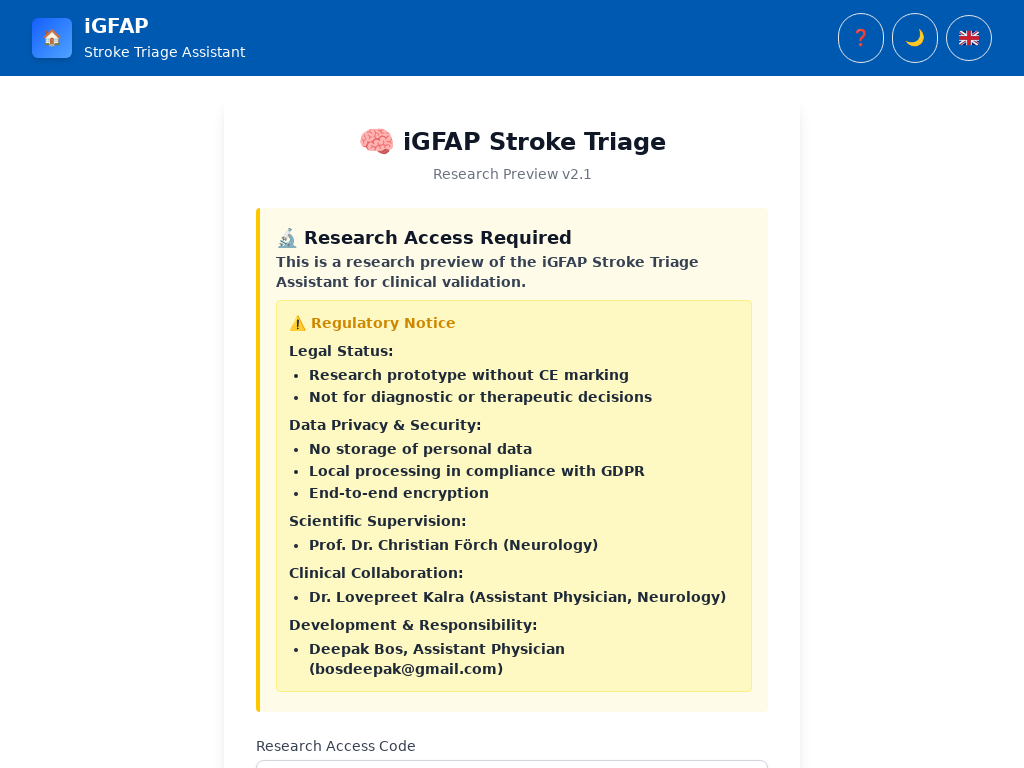

Waited 1 second for layout adjustment on tablet landscape
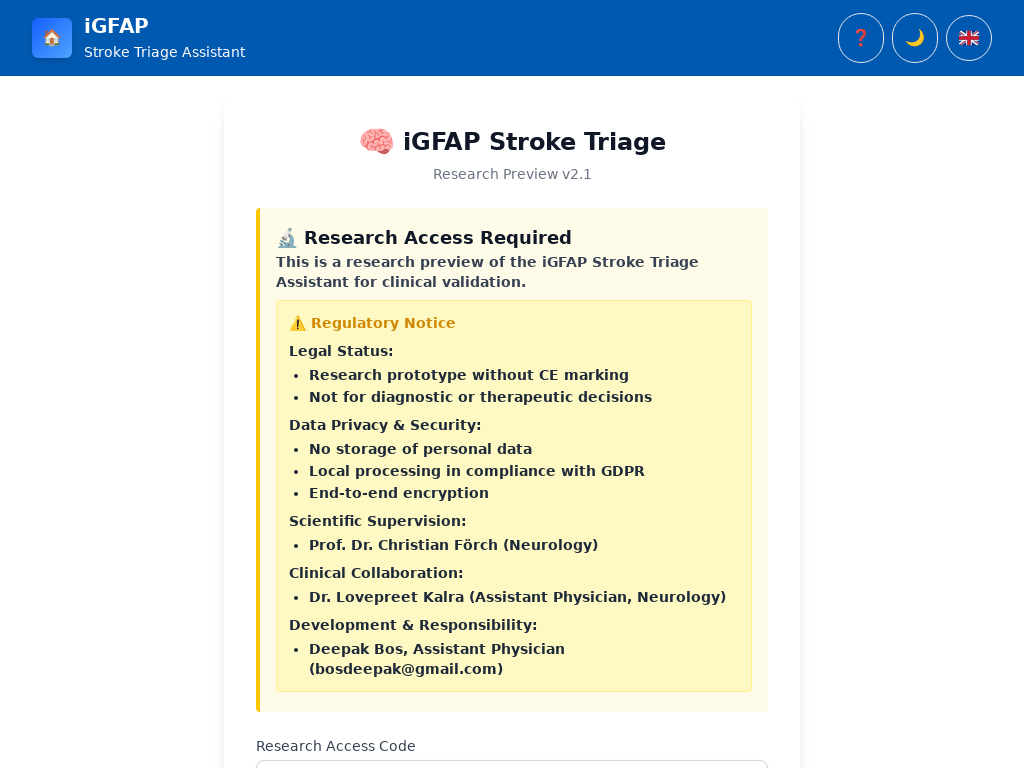

Reset viewport to large display (1920x1080)
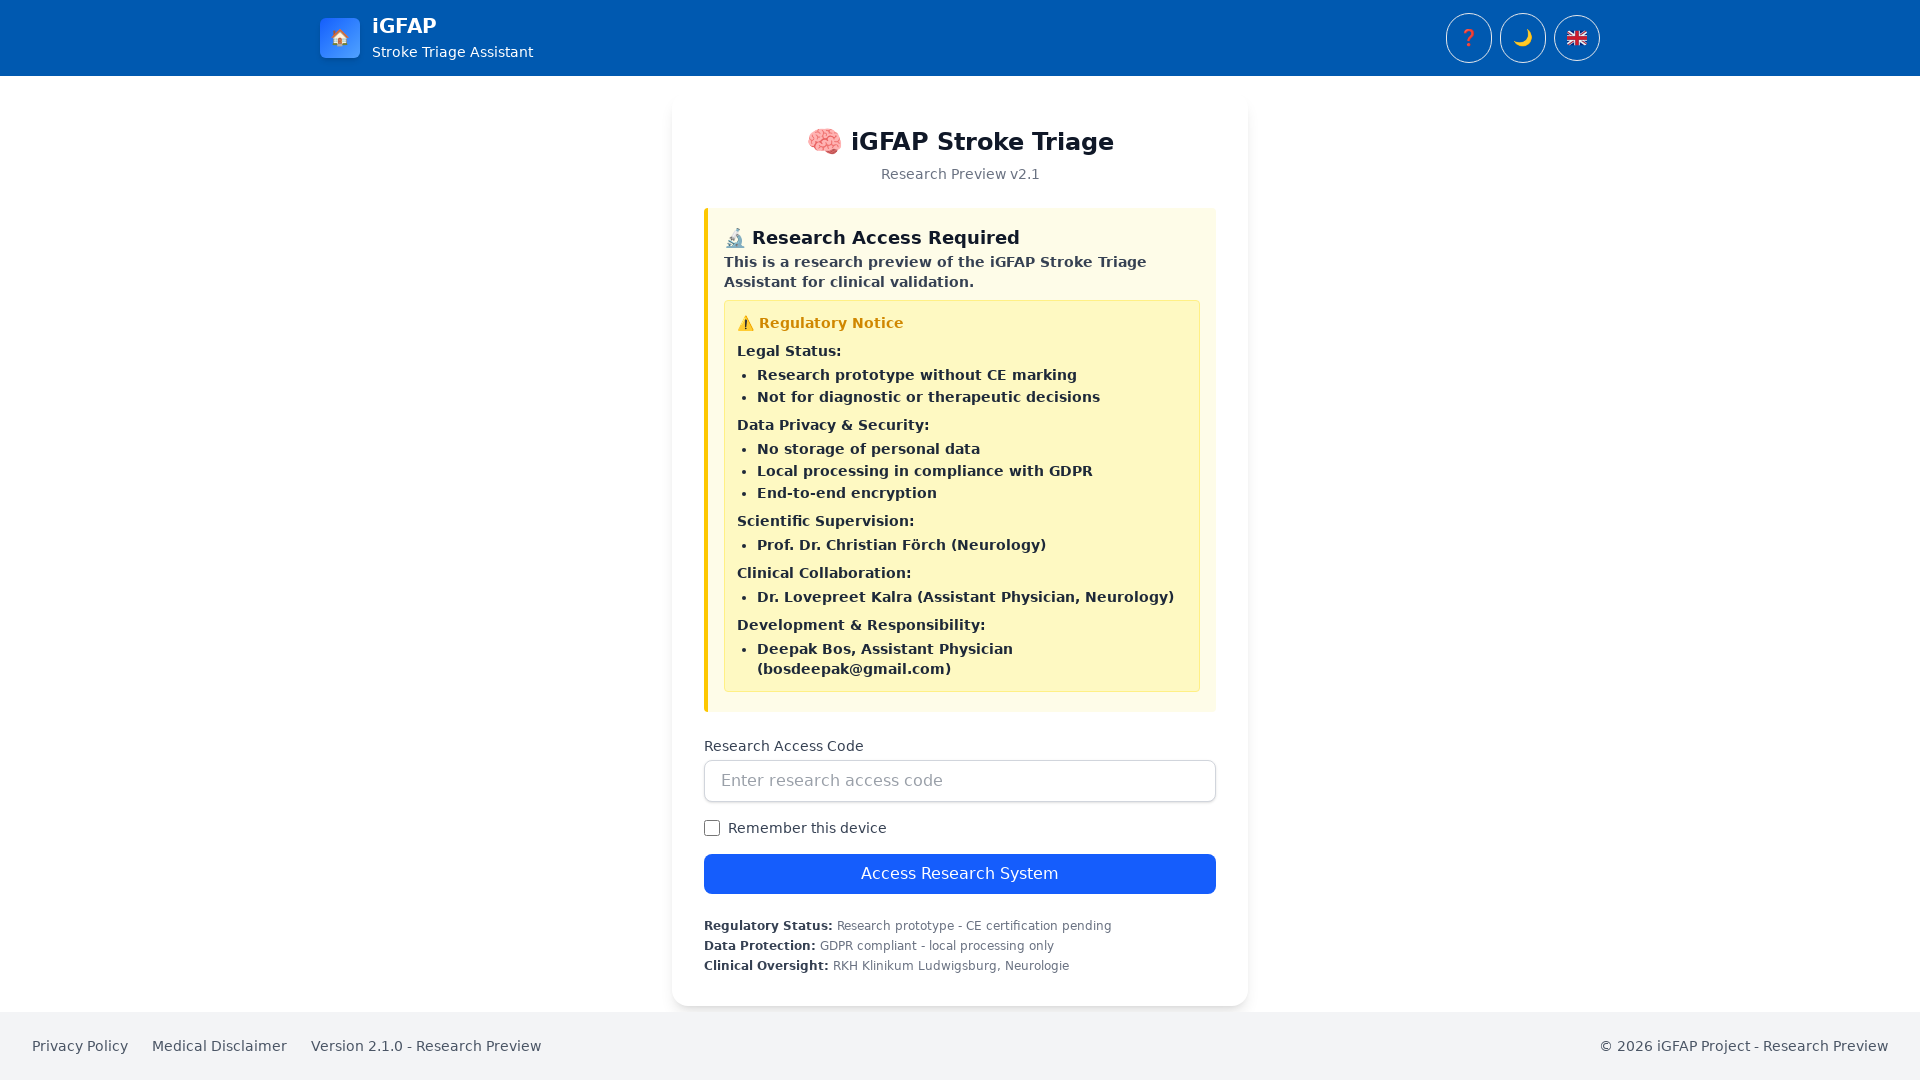

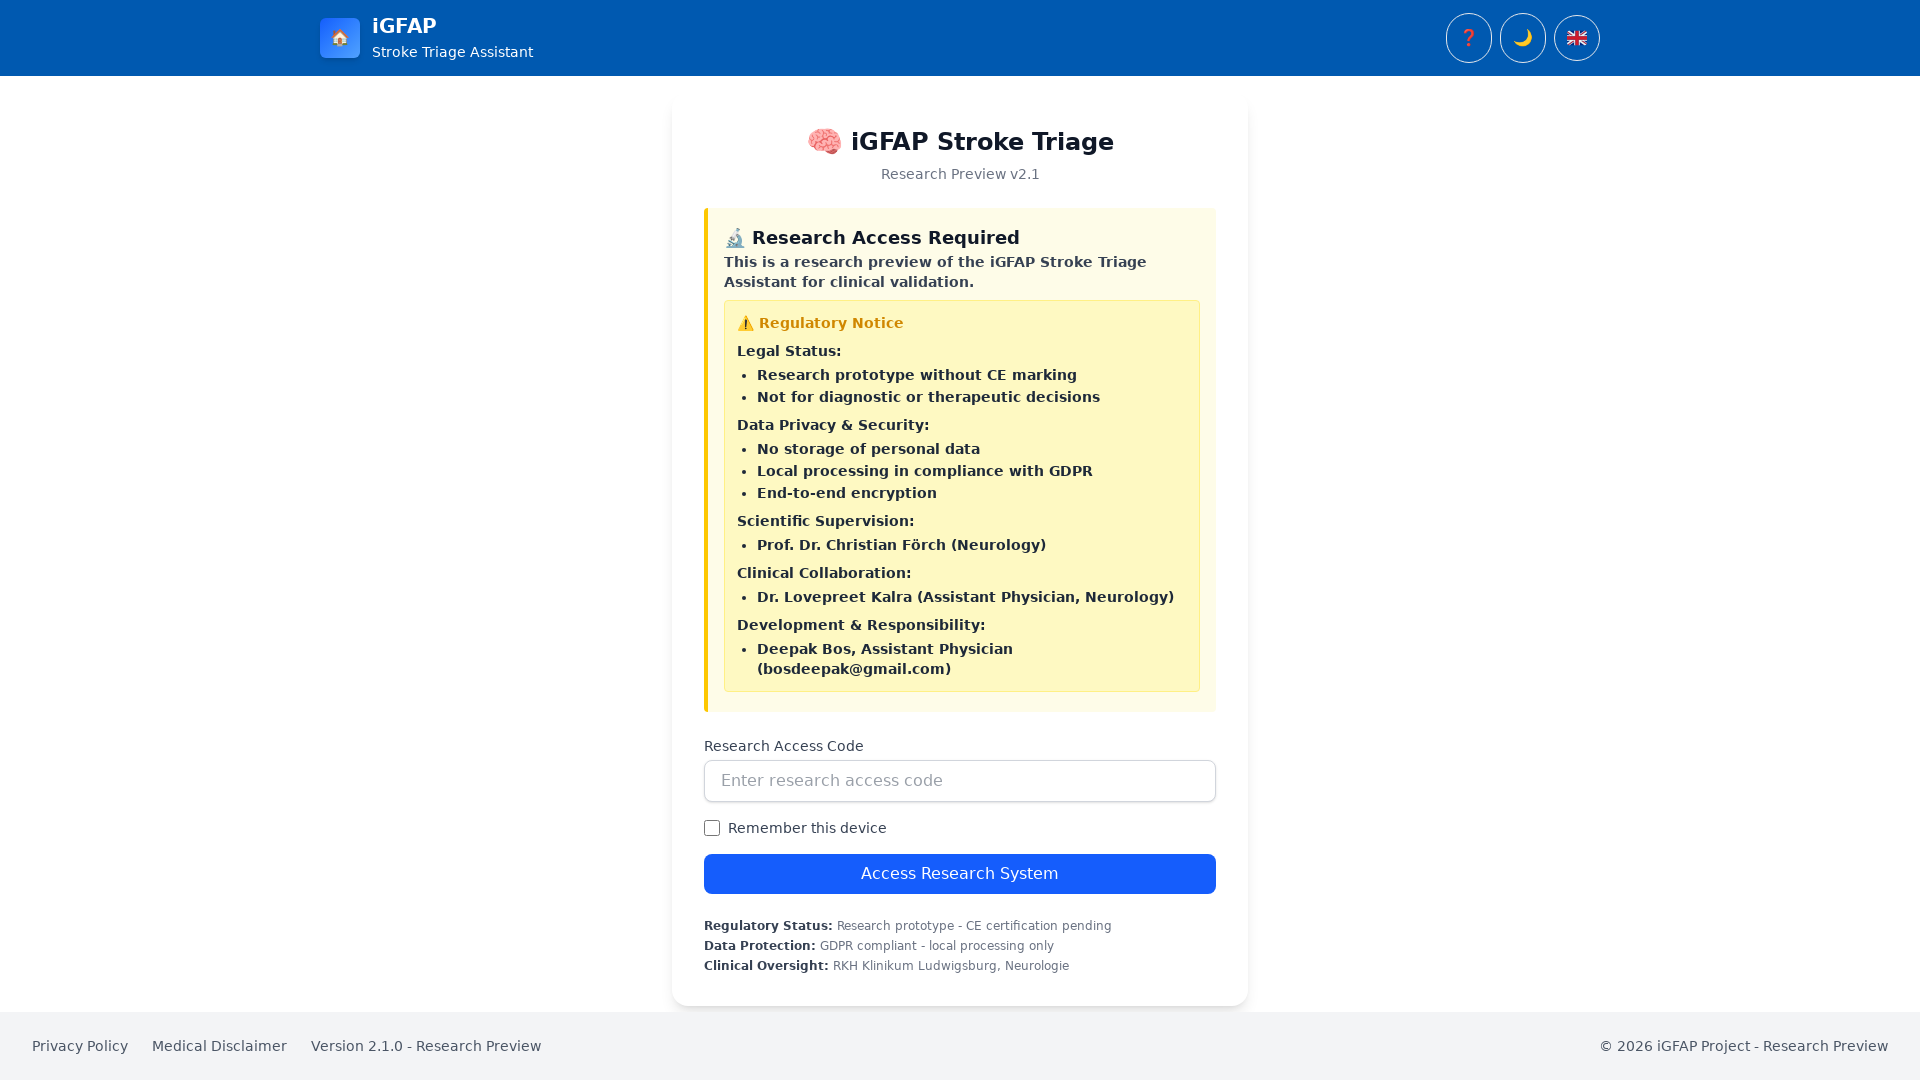